Tests sorting a text column (Email) in ascending order by clicking the column header and verifying the values are sorted correctly

Starting URL: http://the-internet.herokuapp.com/tables

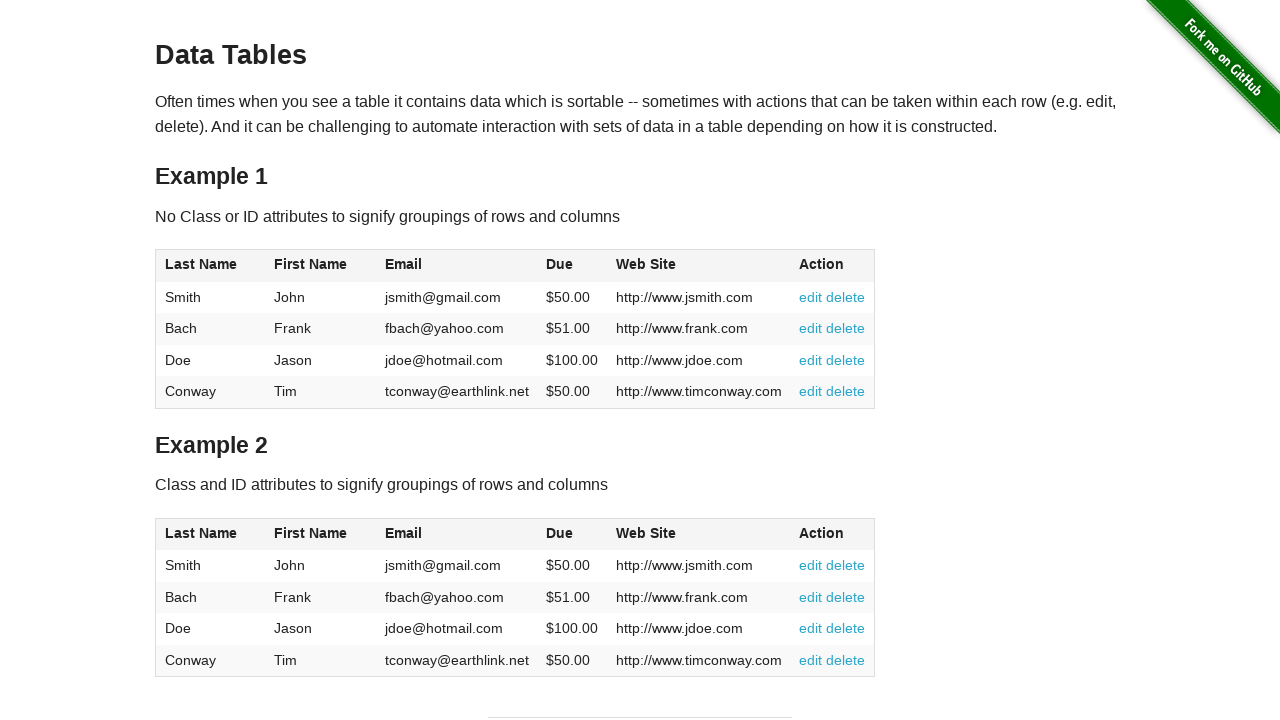

Clicked Email column header to sort ascending at (457, 266) on #table1 thead tr th:nth-of-type(3)
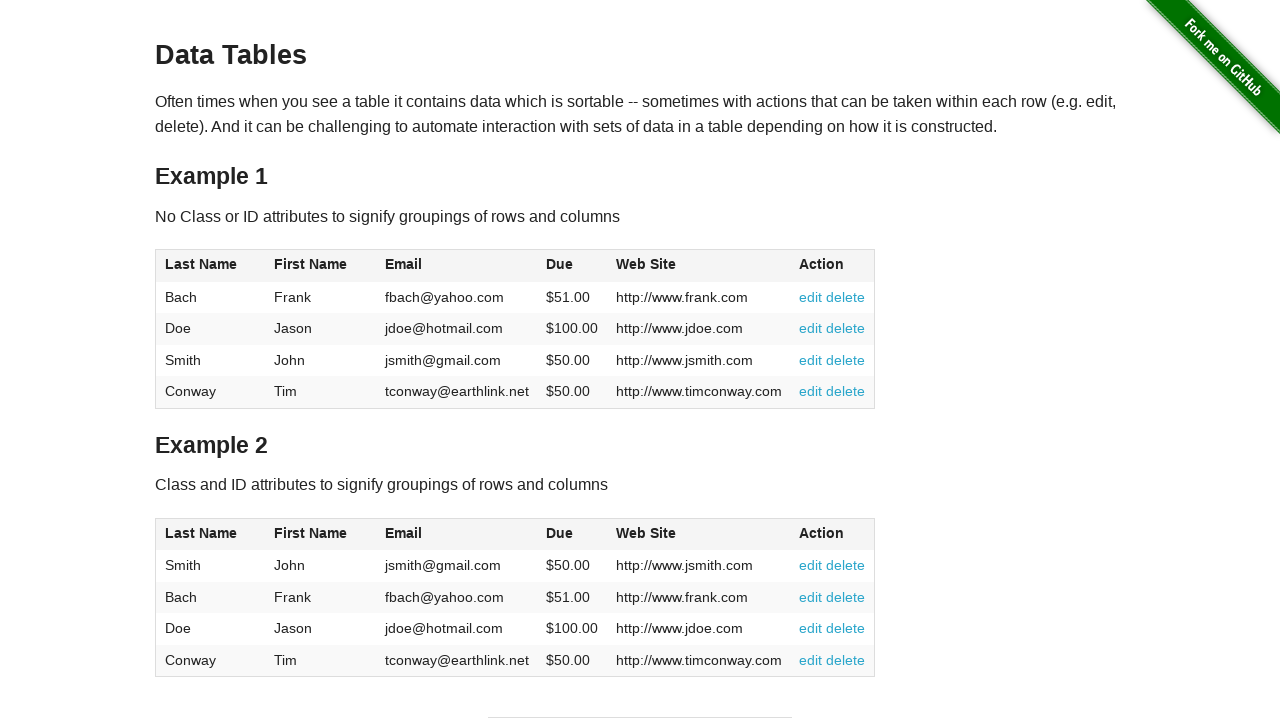

Email column values loaded in table body
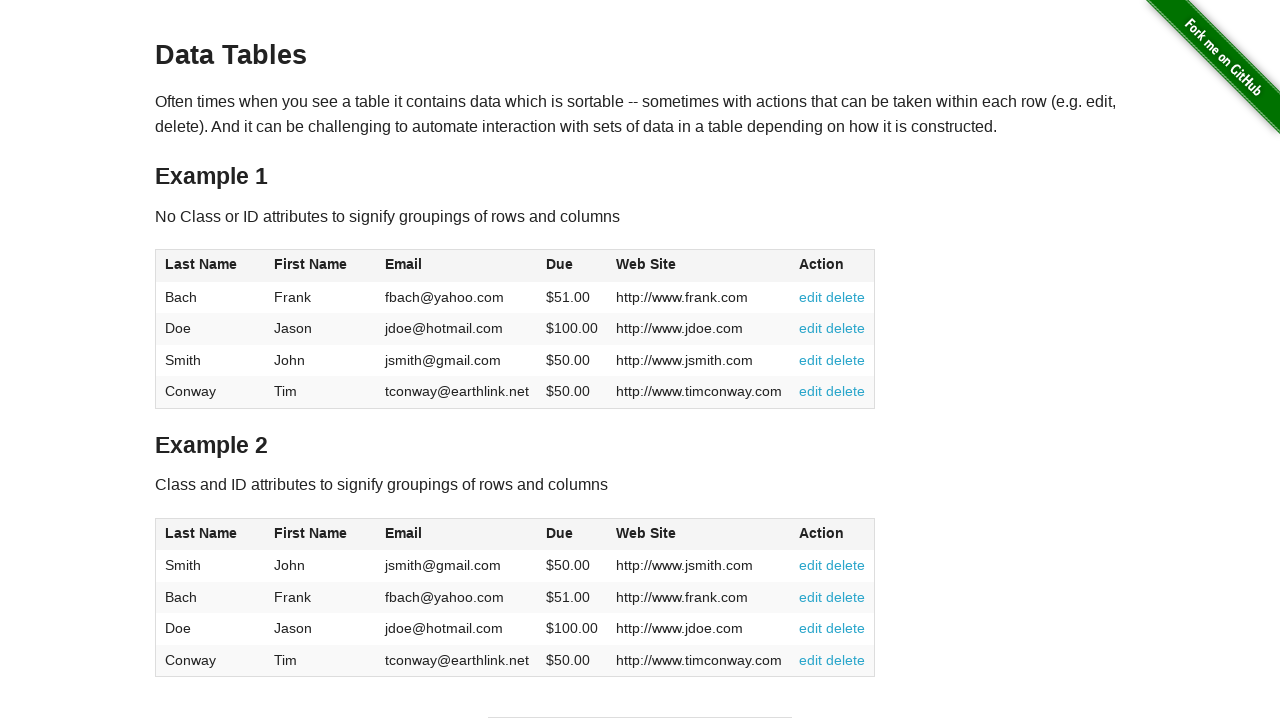

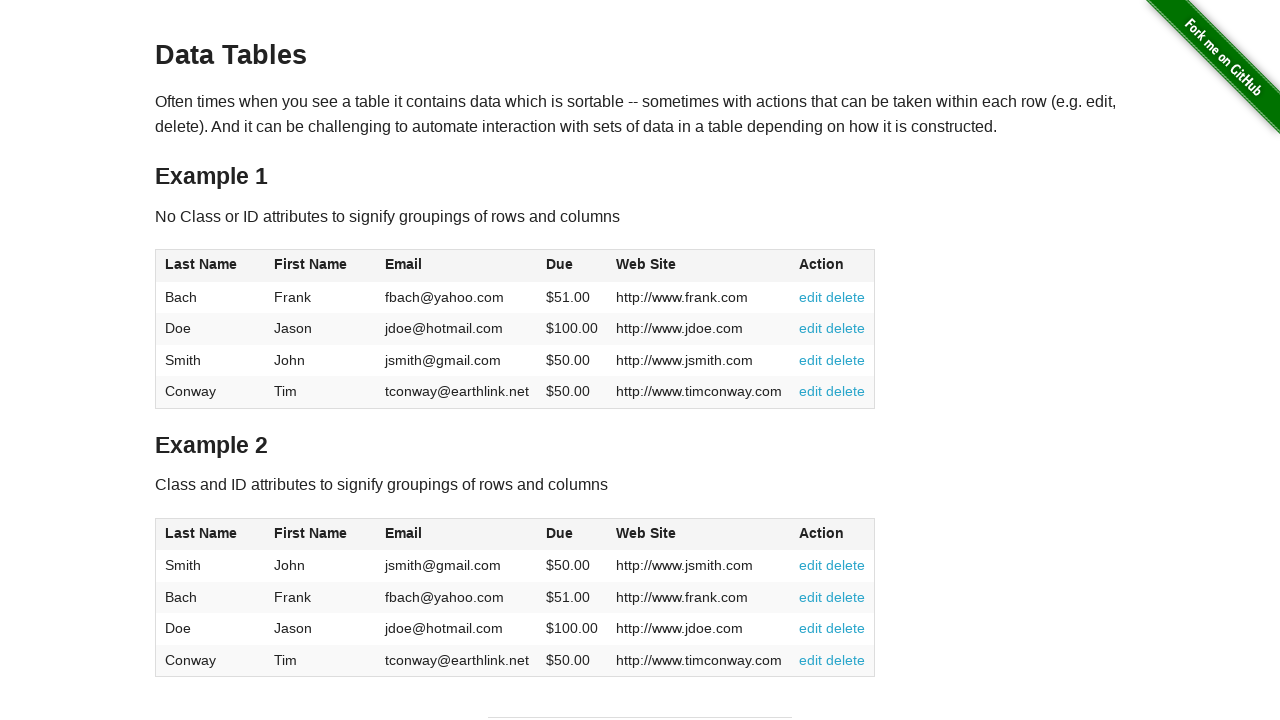